Tests finding a link by its text (calculated from a mathematical formula), clicking it, then filling out a form with personal information (first name, last name, city, country) and submitting it.

Starting URL: http://suninjuly.github.io/find_link_text

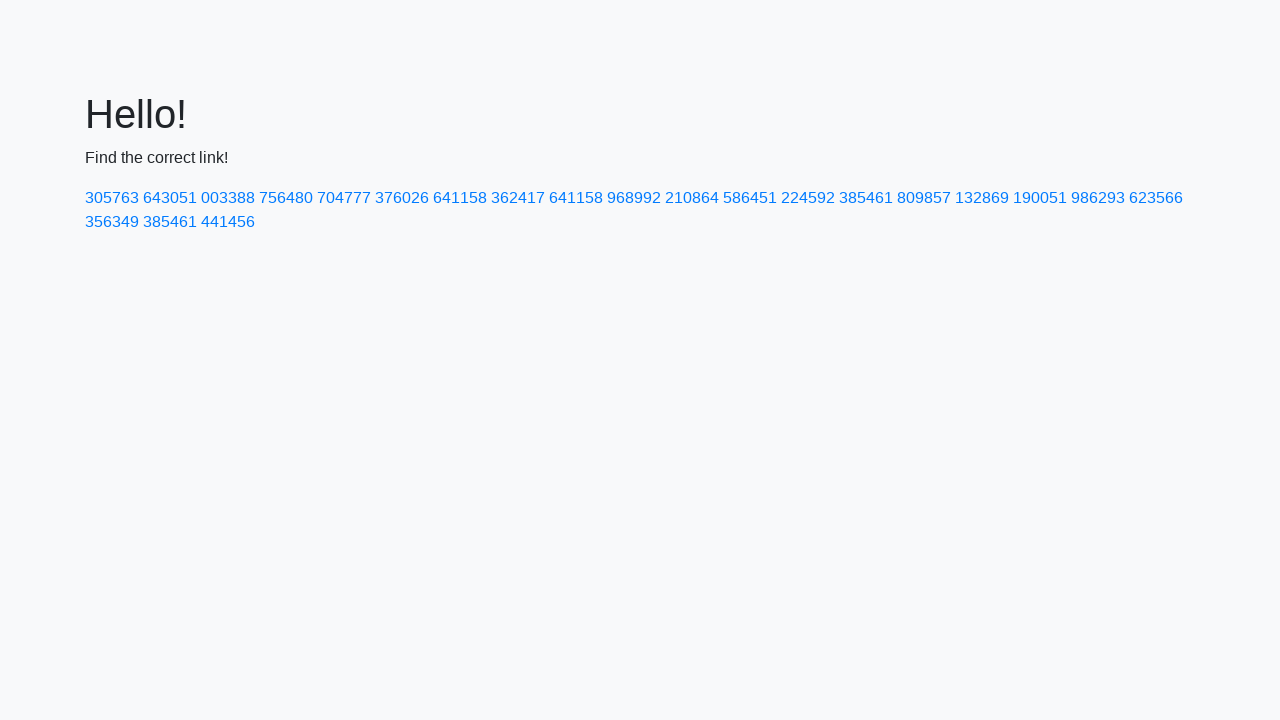

Clicked link with calculated text '224592' at (808, 198) on a:text-is('224592')
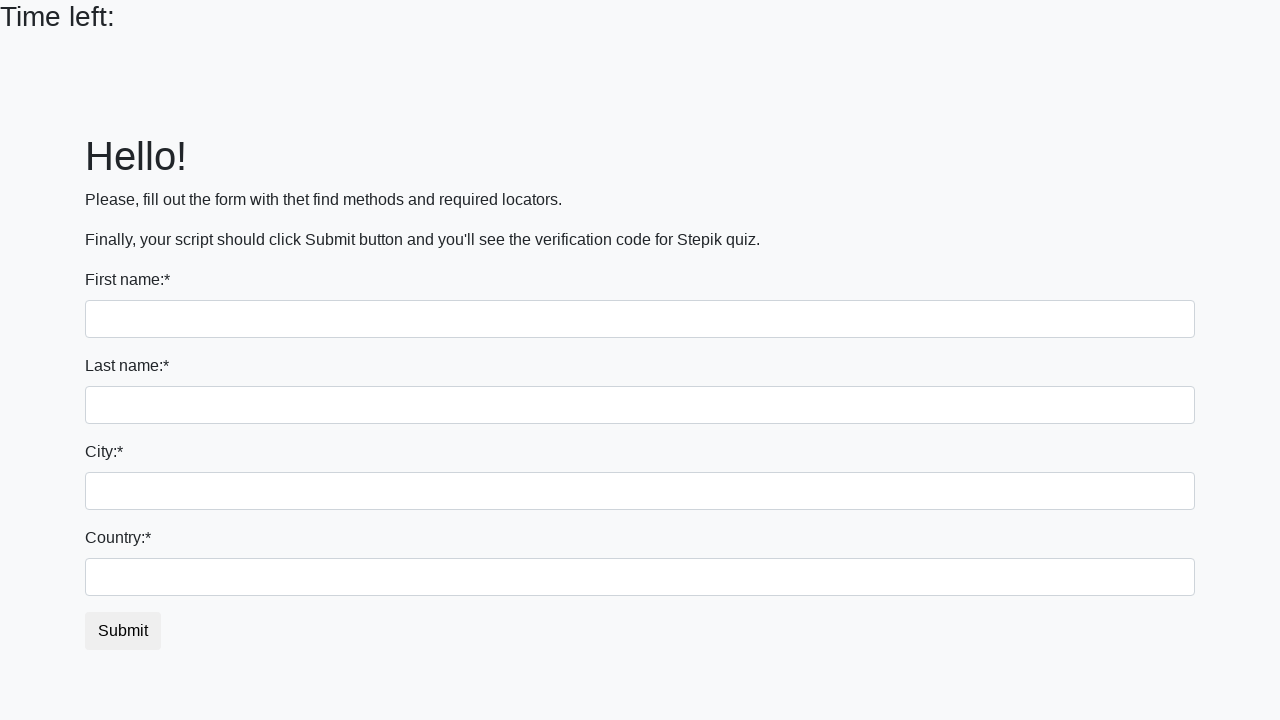

Filled first name field with 'Ivan' on input
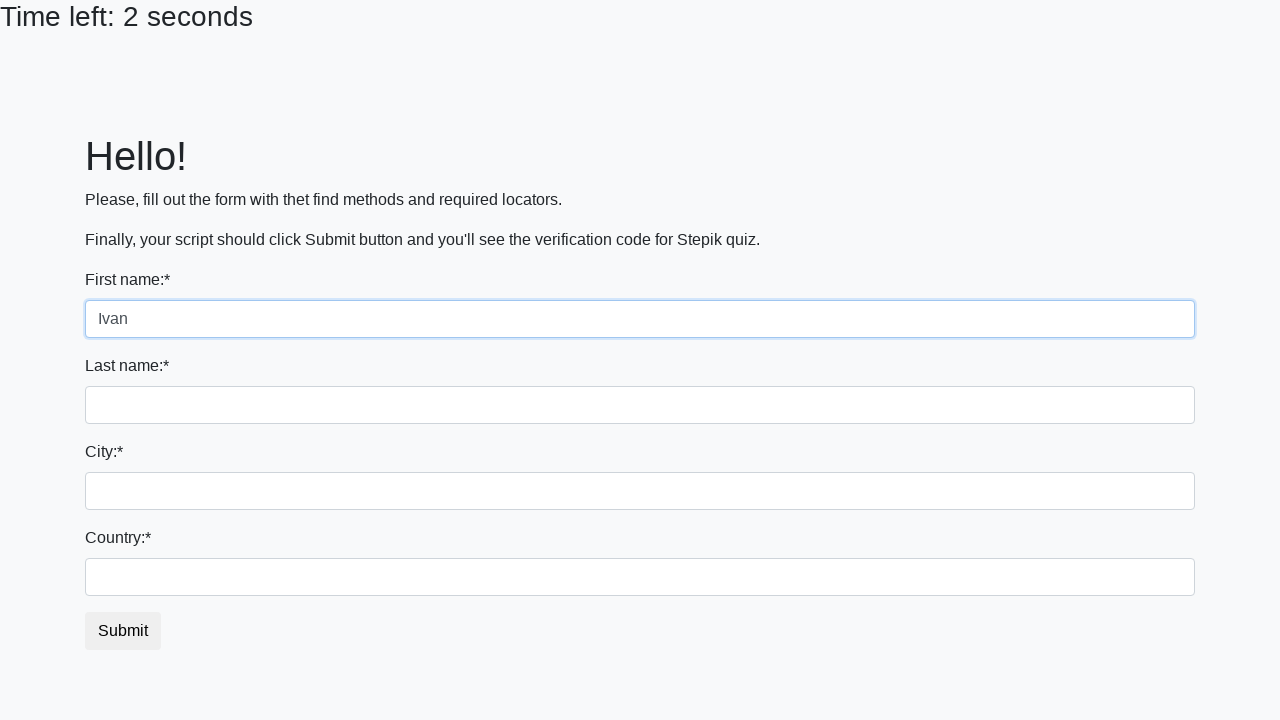

Filled last name field with 'Petrov' on input[name='last_name']
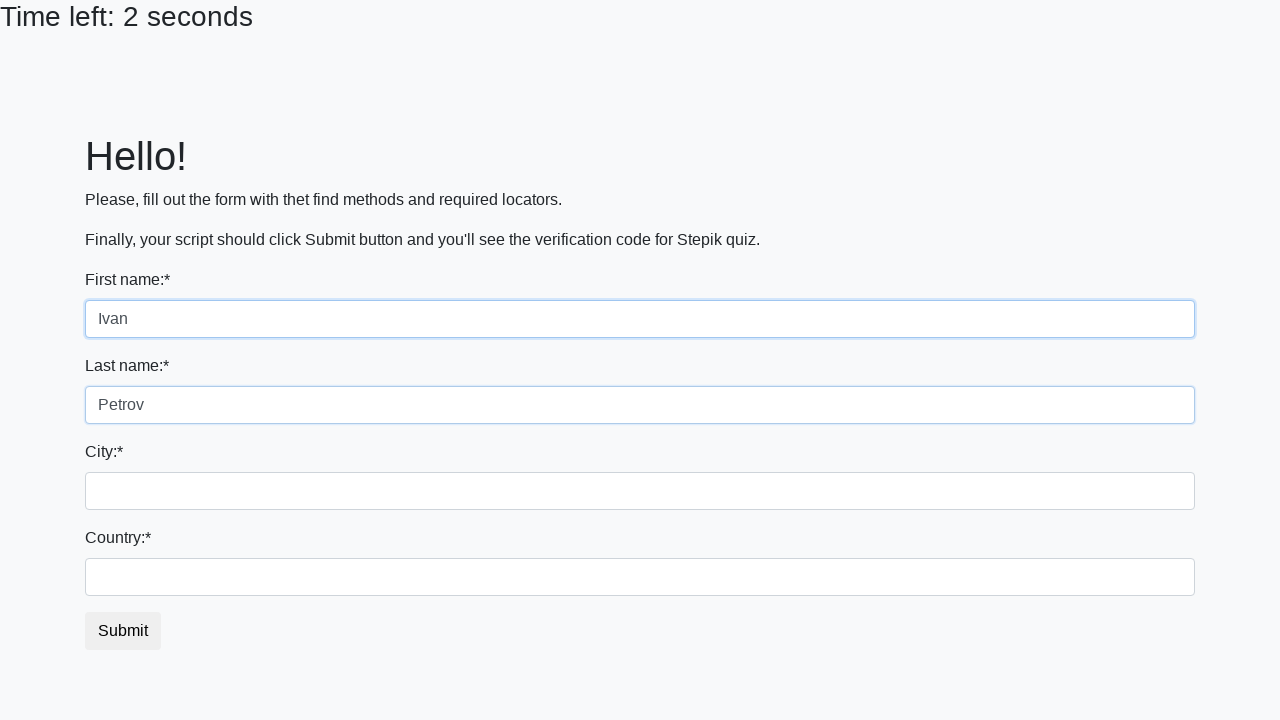

Filled city field with 'Smolensk' on .city
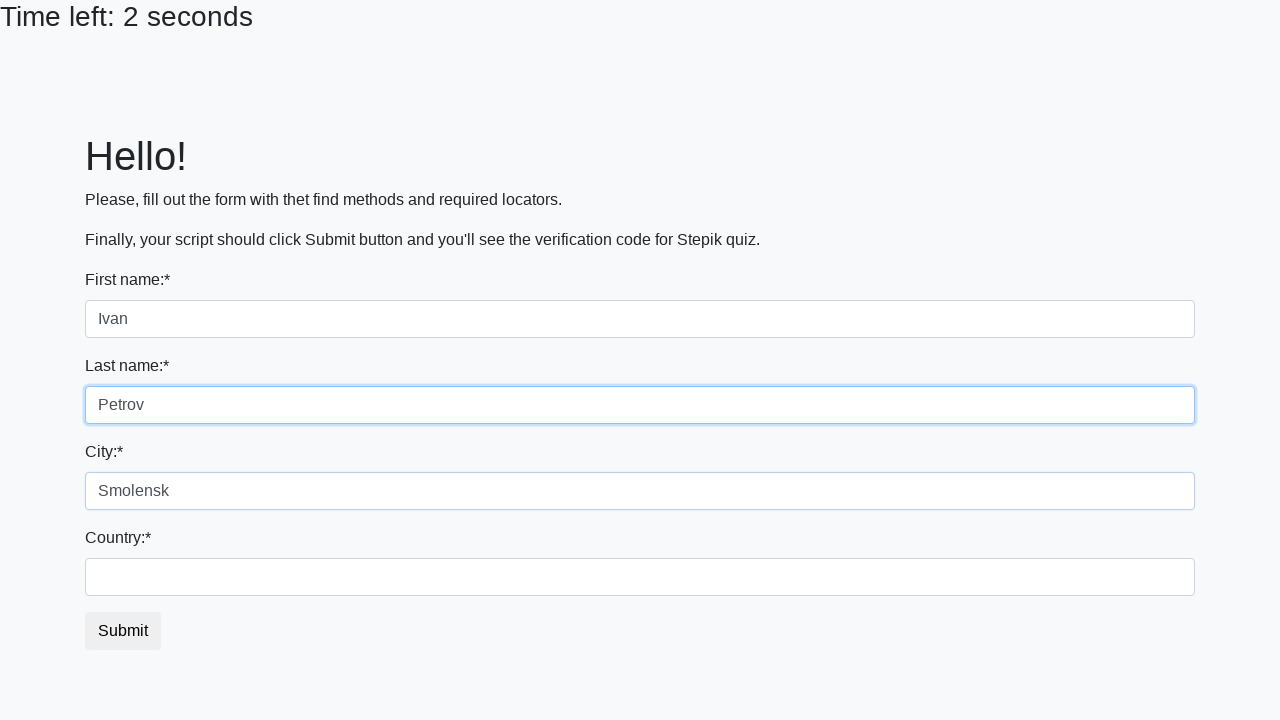

Filled country field with 'Russia' on #country
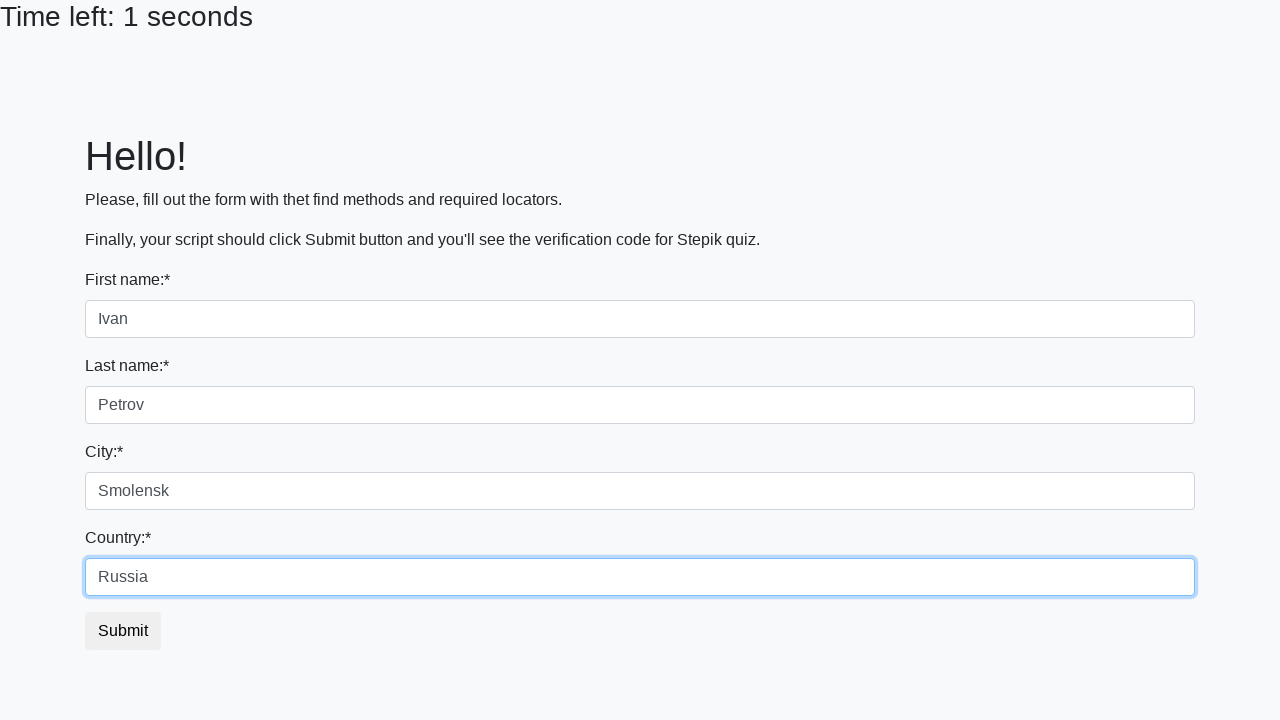

Clicked submit button to complete form submission at (123, 631) on button.btn
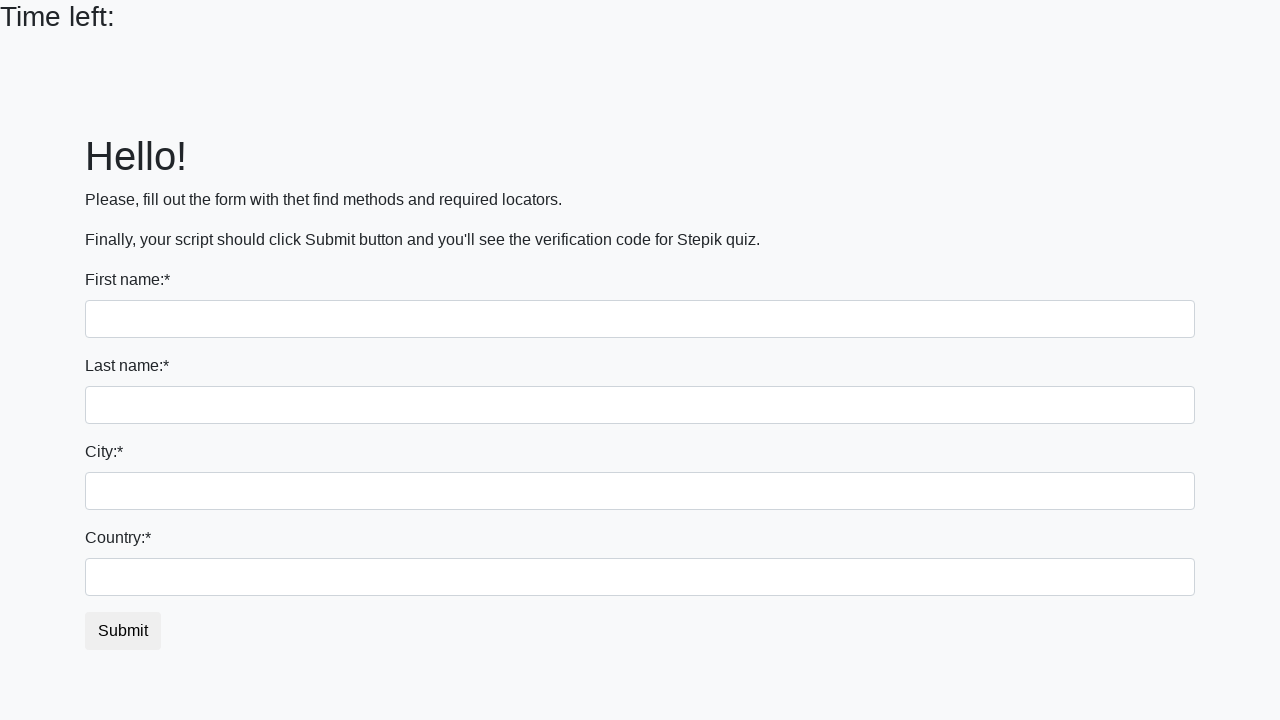

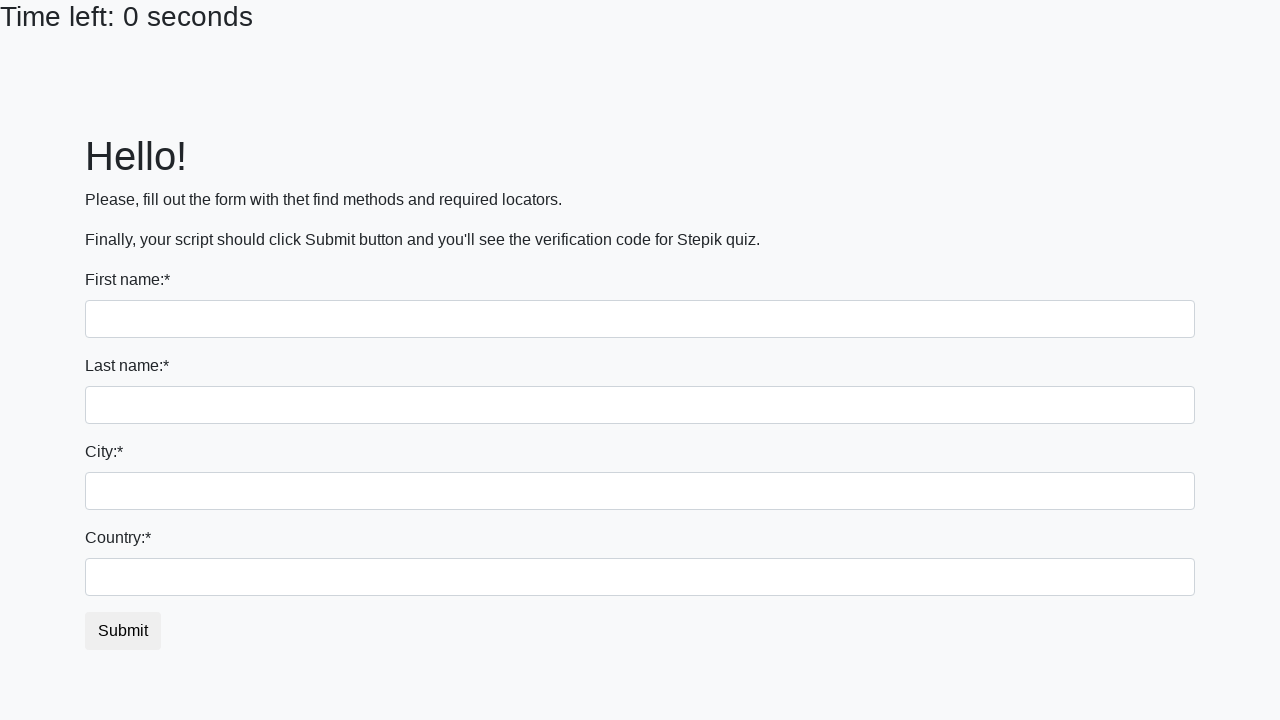